Tests JavaScript confirm dialog by clicking to launch it, accepting and dismissing to verify different outcomes

Starting URL: https://bonigarcia.dev/selenium-webdriver-java/dialog-boxes.html

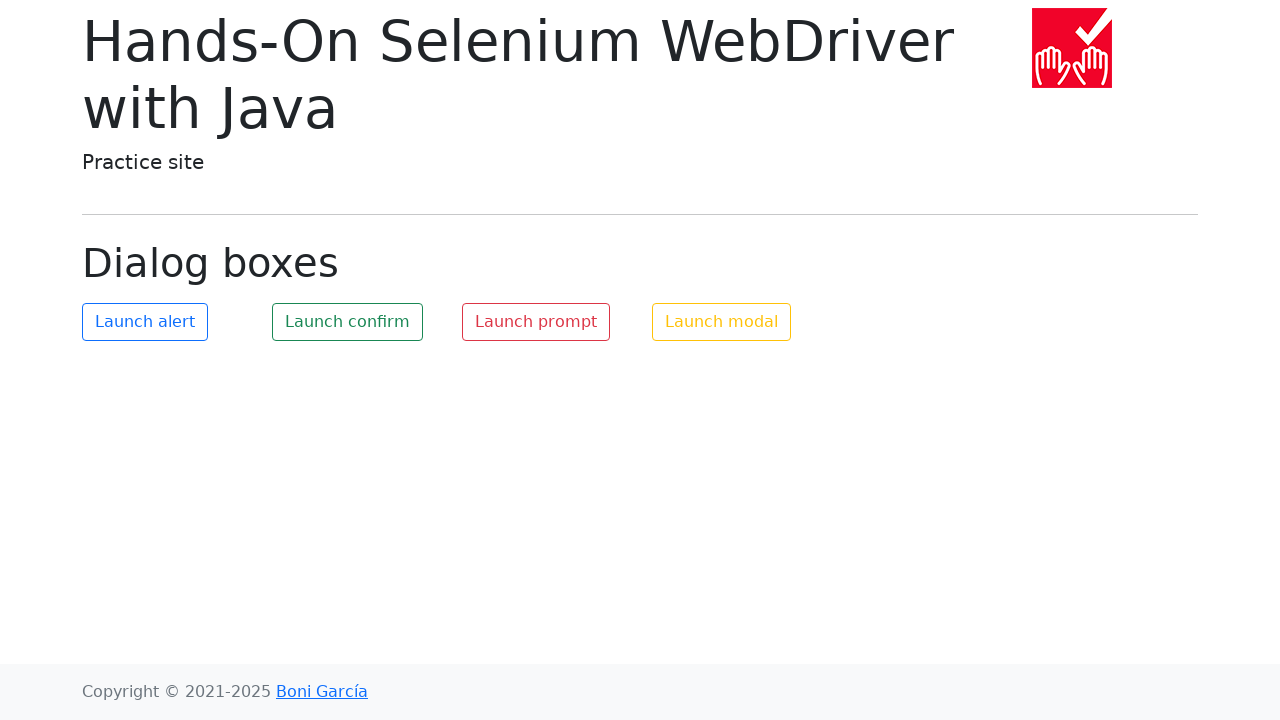

Set up dialog handler to accept the confirm dialog
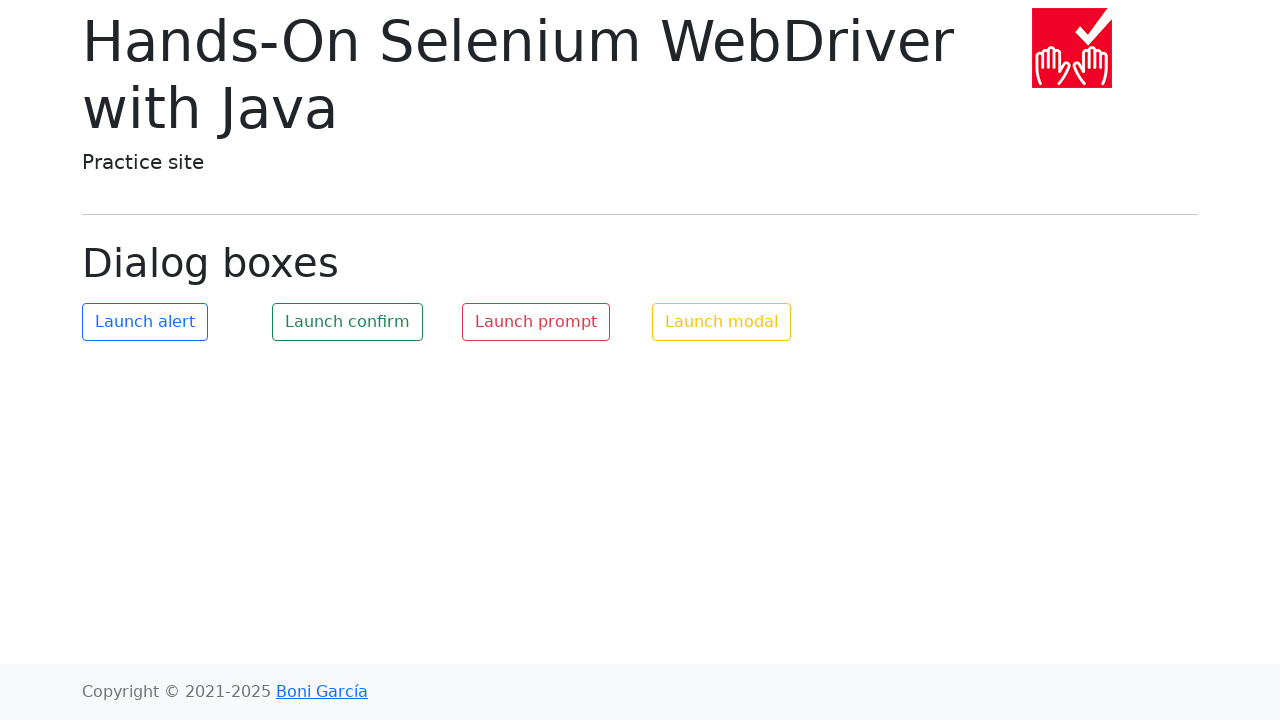

Clicked button to launch confirm dialog at (348, 322) on #my-confirm
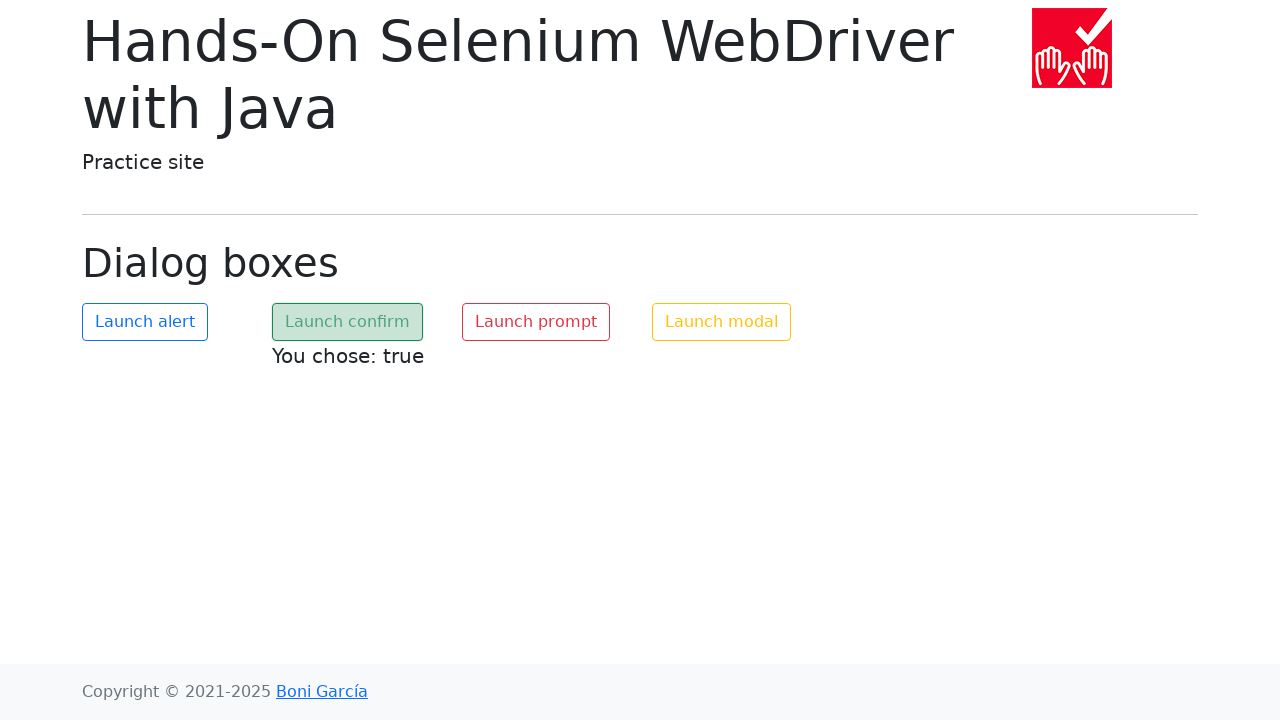

Confirmed dialog was accepted - result text shows 'You chose: true'
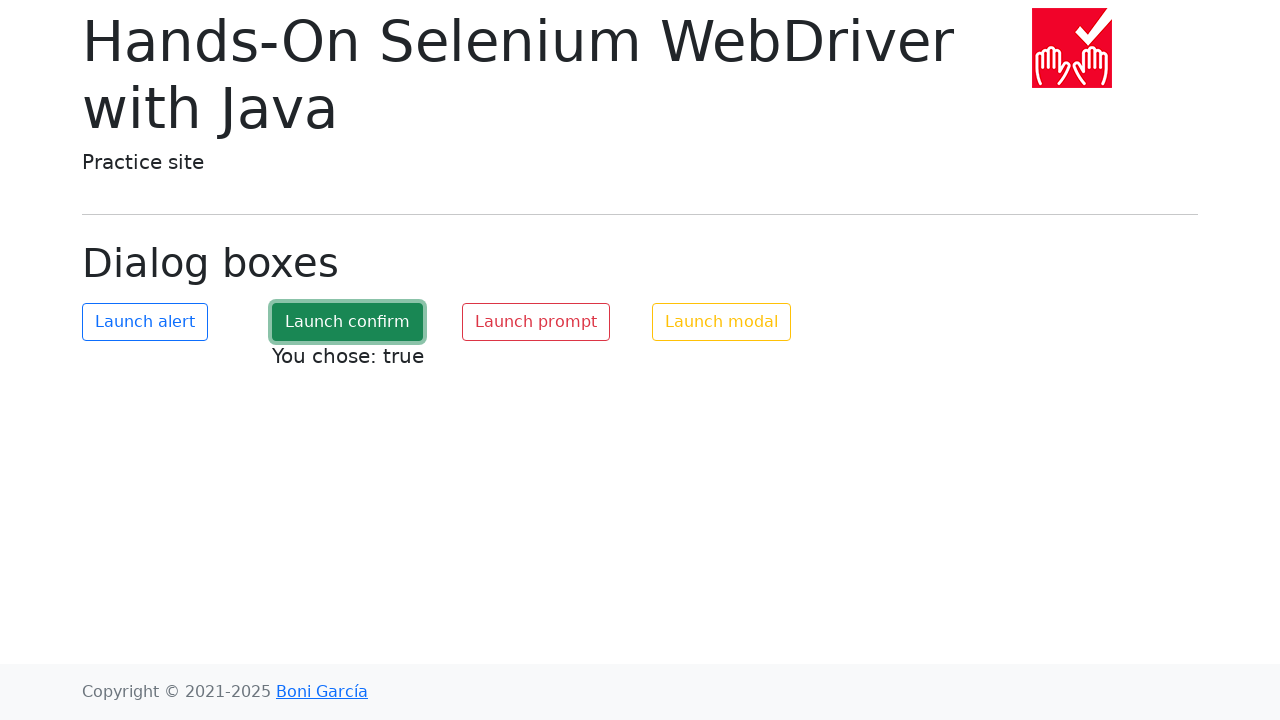

Set up dialog handler to dismiss the confirm dialog
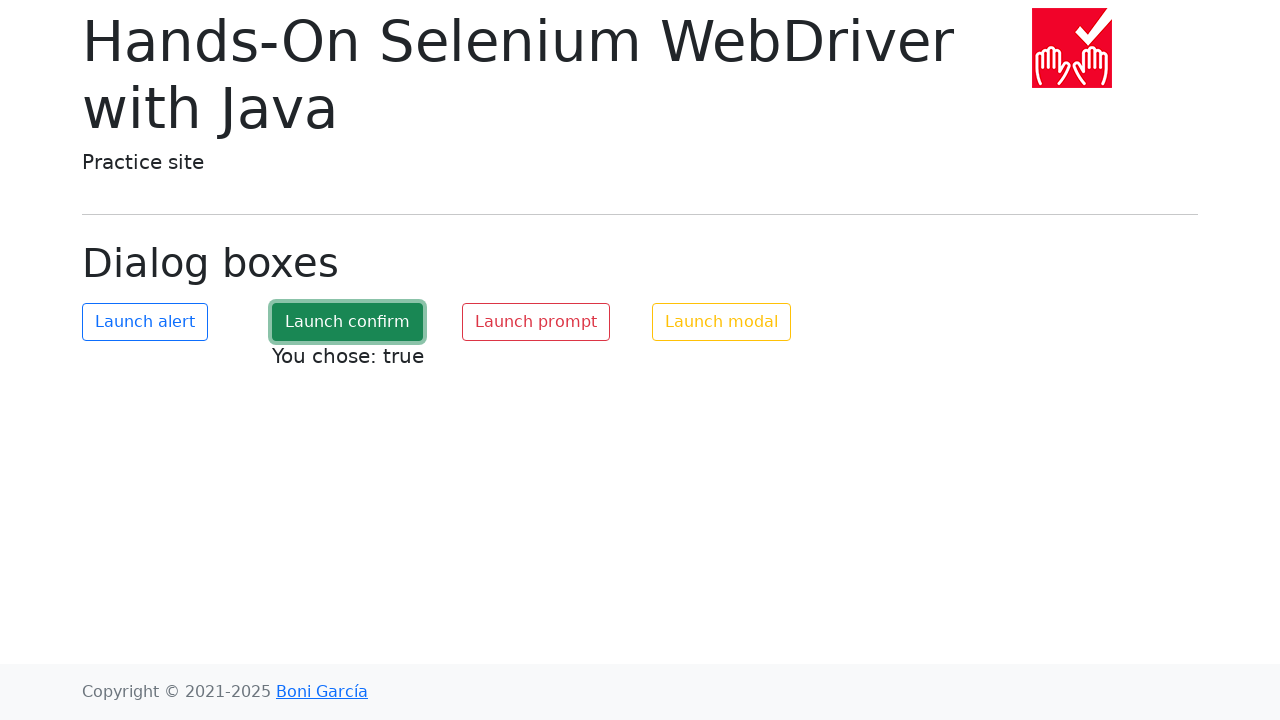

Clicked button to launch confirm dialog again at (348, 322) on #my-confirm
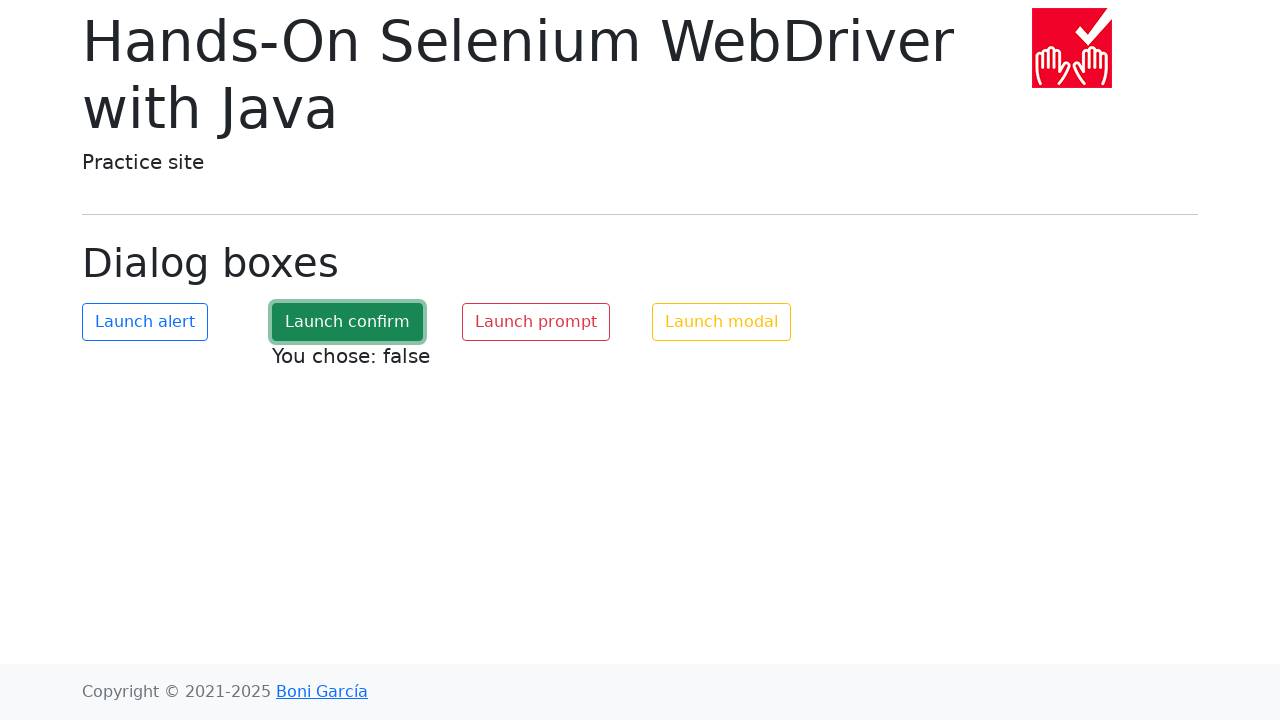

Confirmed dialog was dismissed - result text shows 'You chose: false'
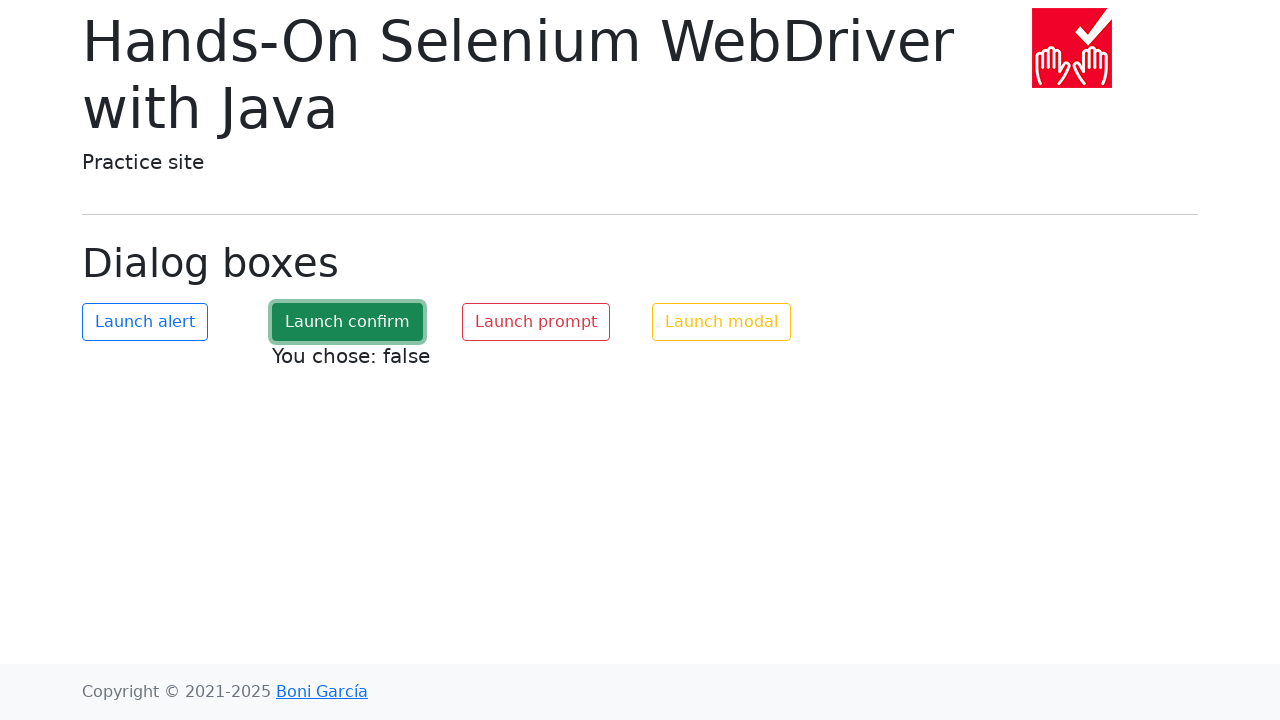

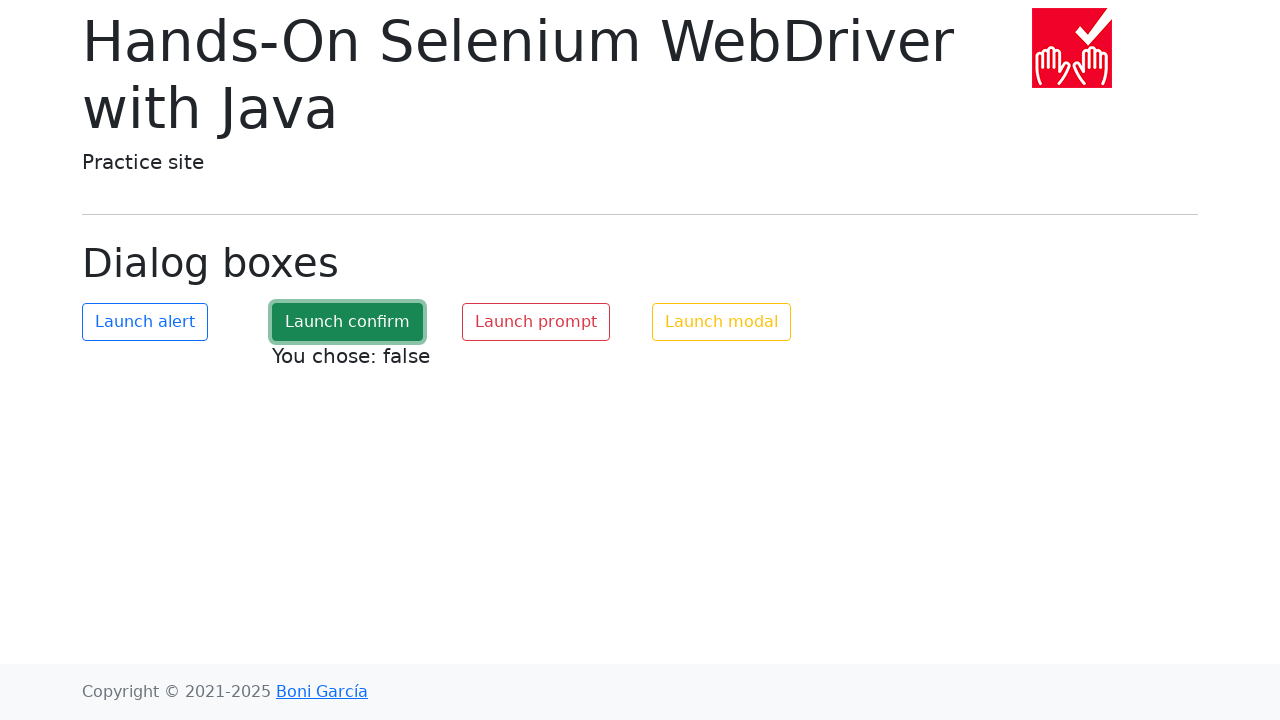